Tests that toggle and label controls are hidden when editing a todo item

Starting URL: https://demo.playwright.dev/todomvc

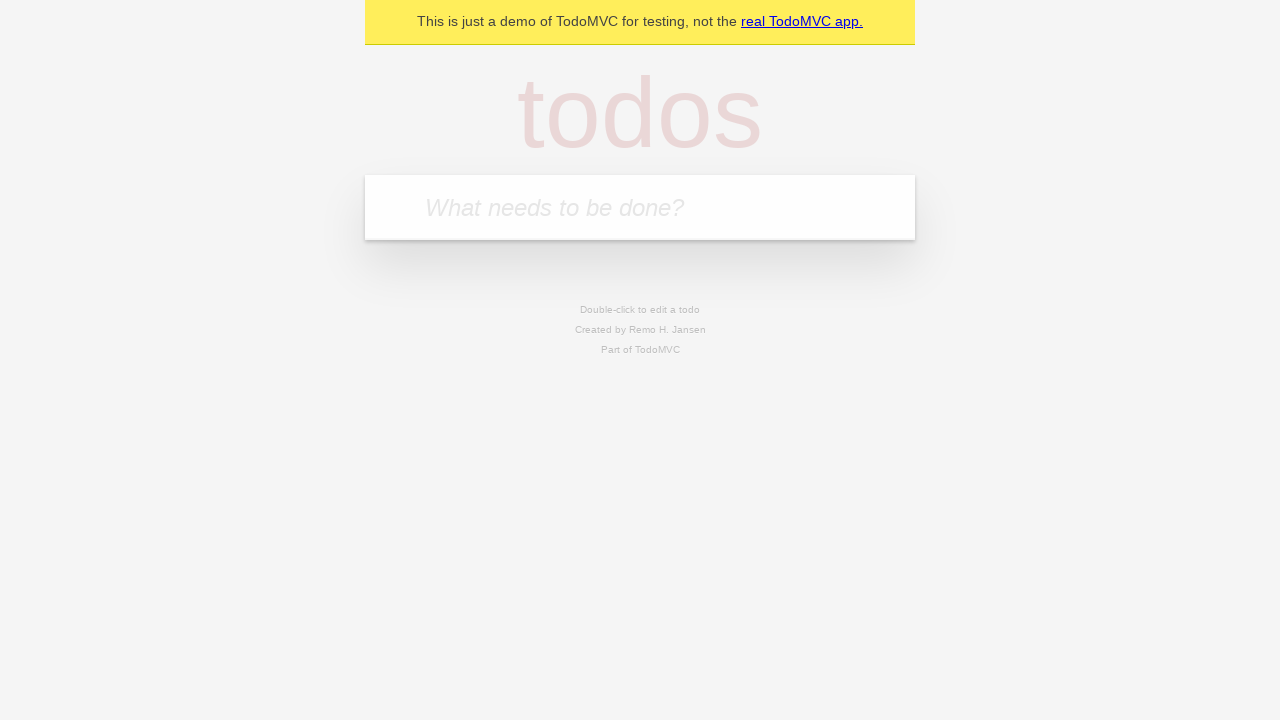

Filled new todo input with 'buy some cheese' on .new-todo
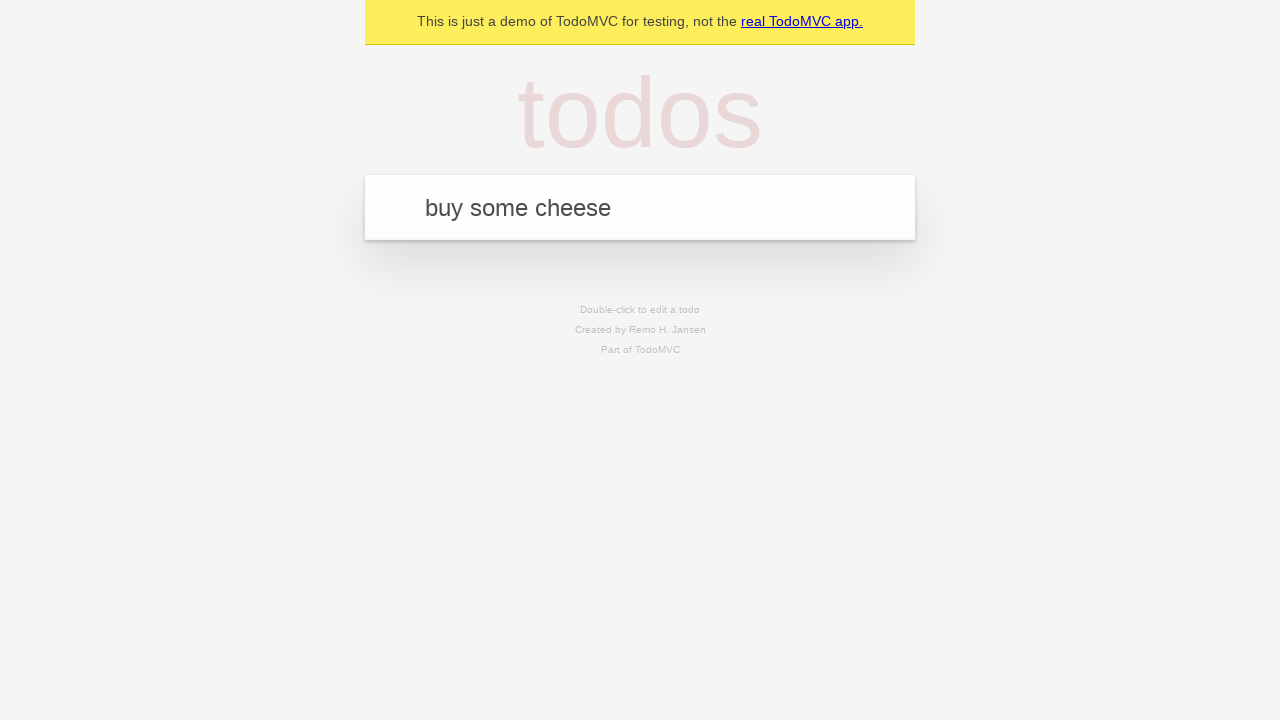

Pressed Enter to create first todo on .new-todo
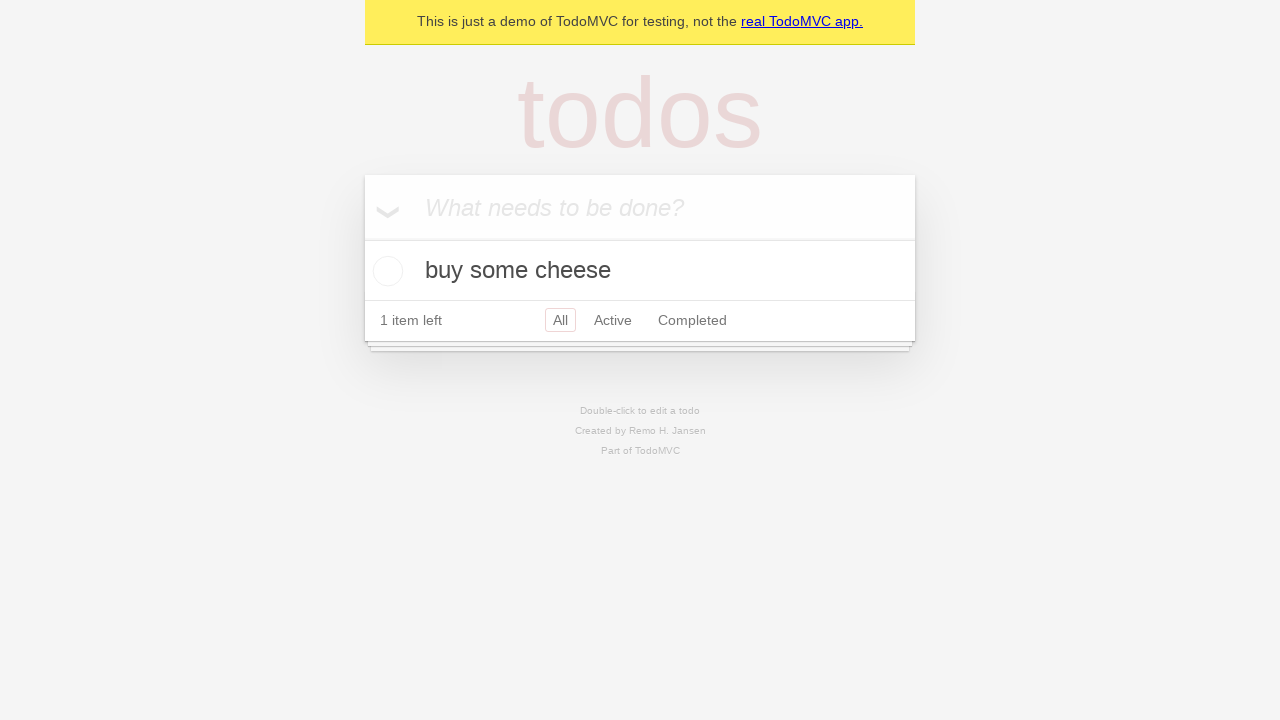

Filled new todo input with 'feed the cat' on .new-todo
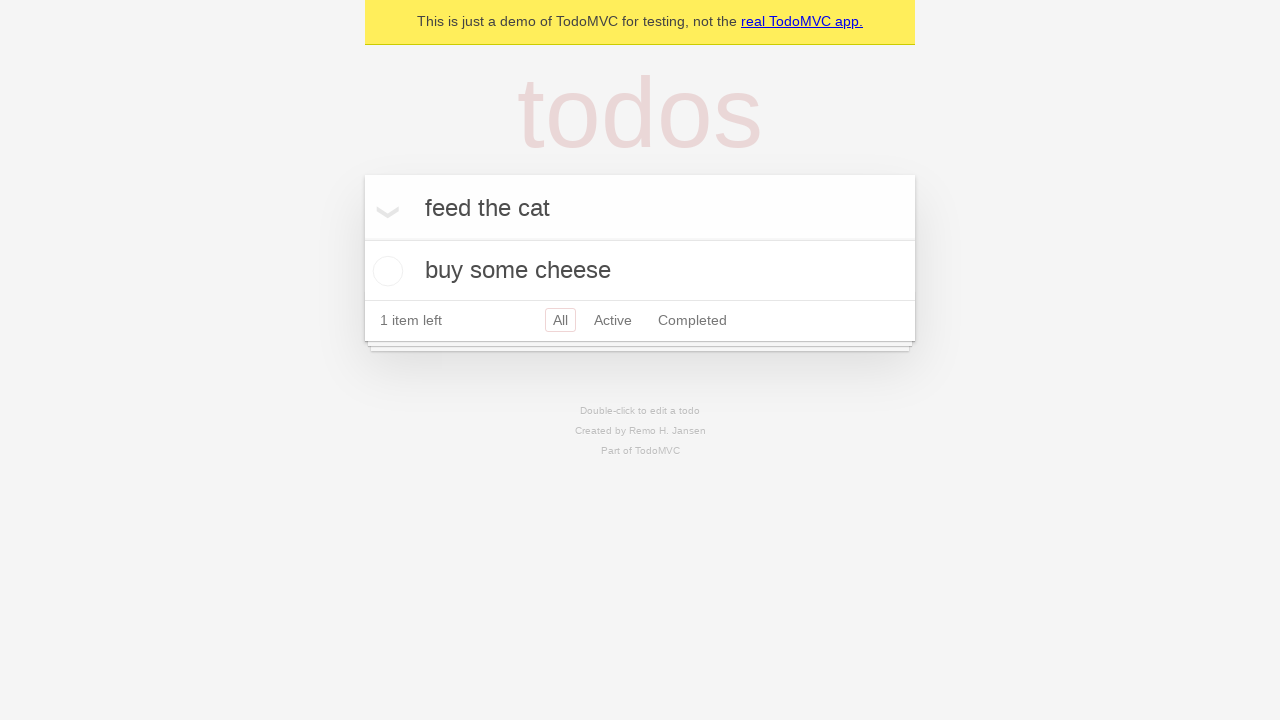

Pressed Enter to create second todo on .new-todo
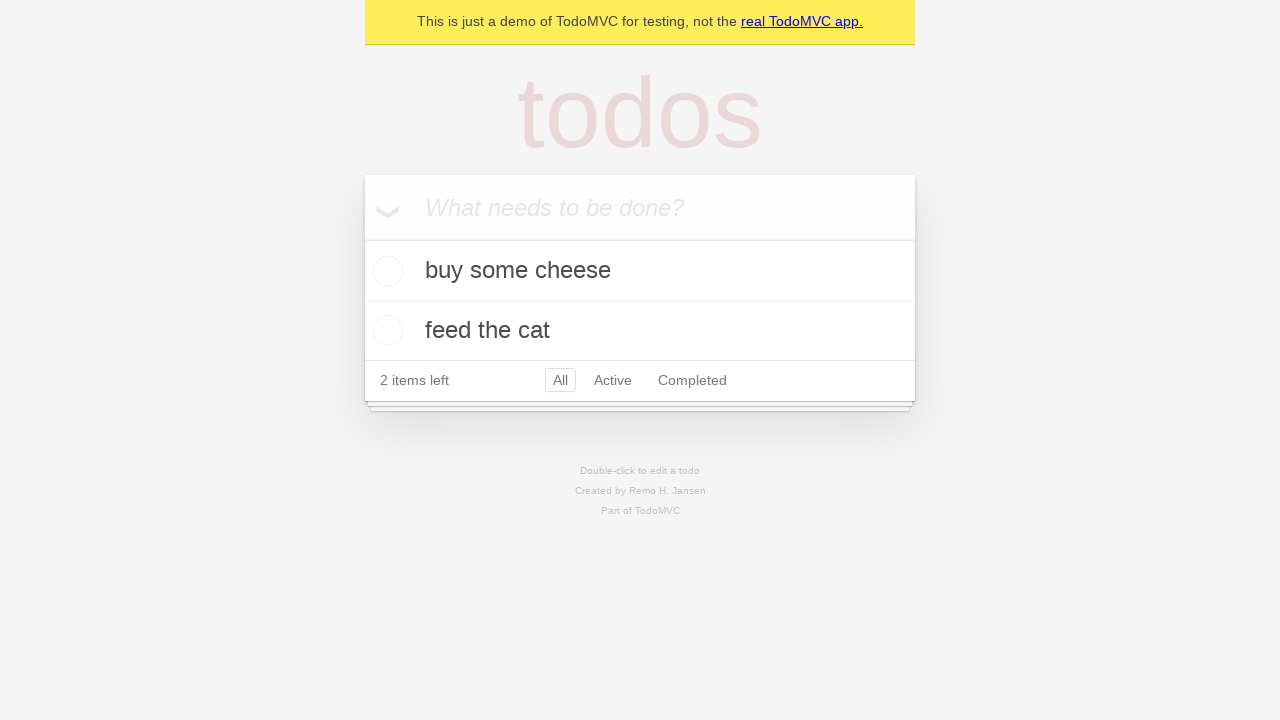

Filled new todo input with 'book a doctors appointment' on .new-todo
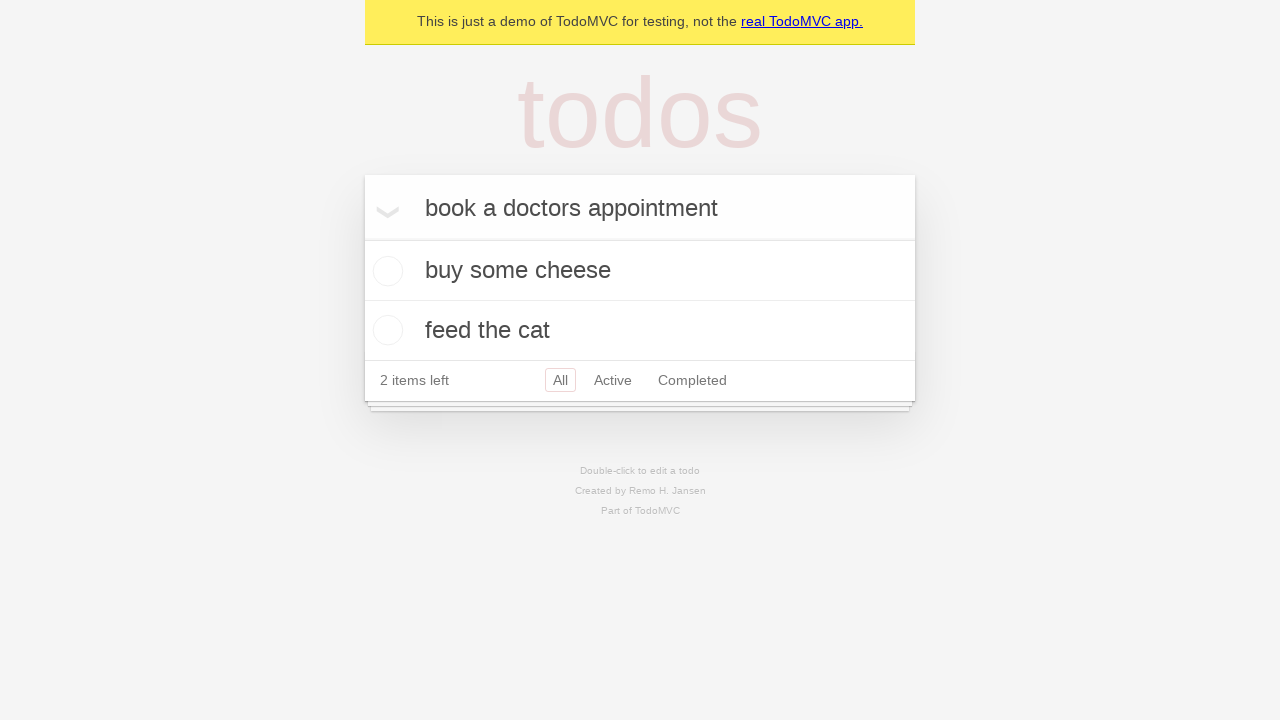

Pressed Enter to create third todo on .new-todo
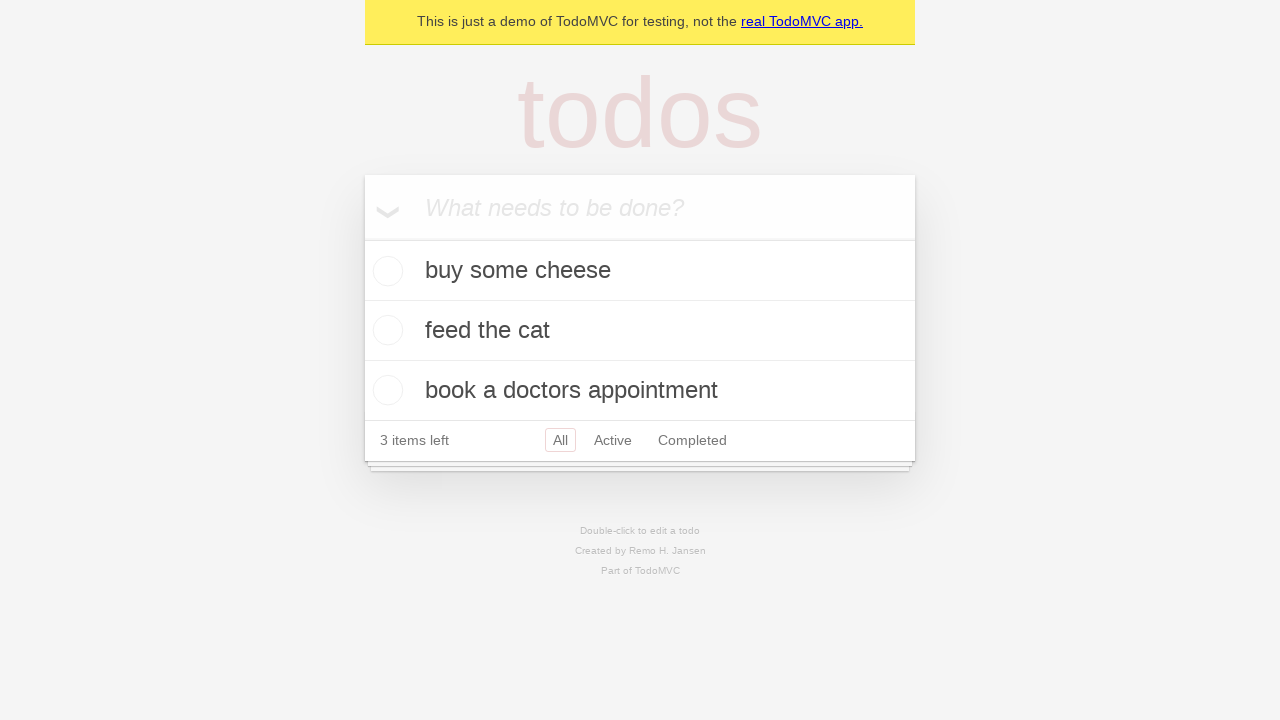

Waited for all three todos to be created
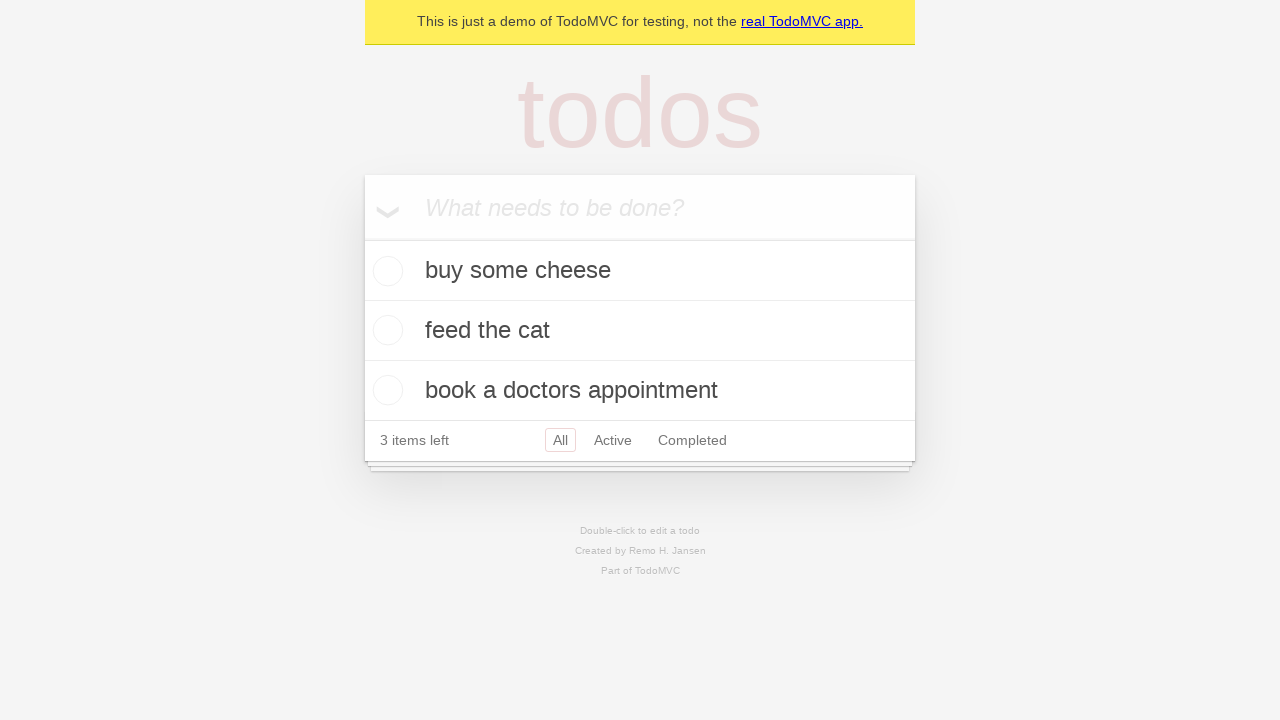

Double-clicked second todo item to enter edit mode at (640, 331) on .todo-list li >> nth=1
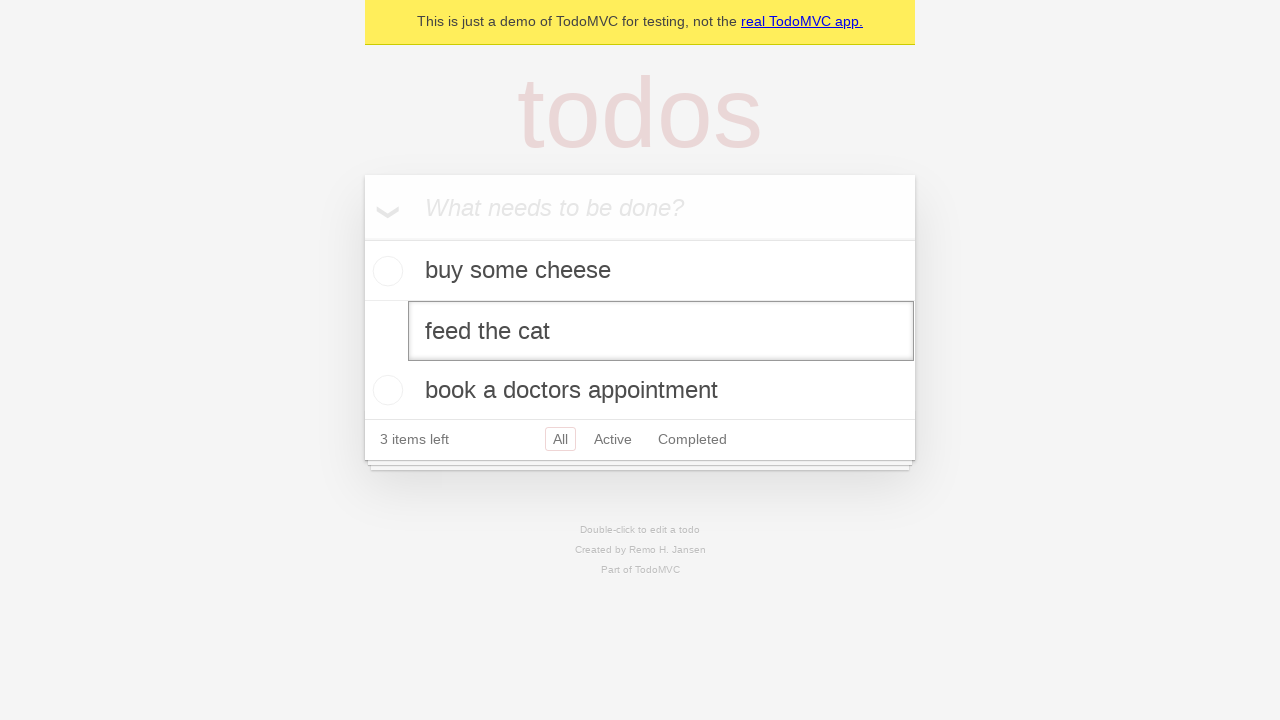

Edit field appeared for second todo item
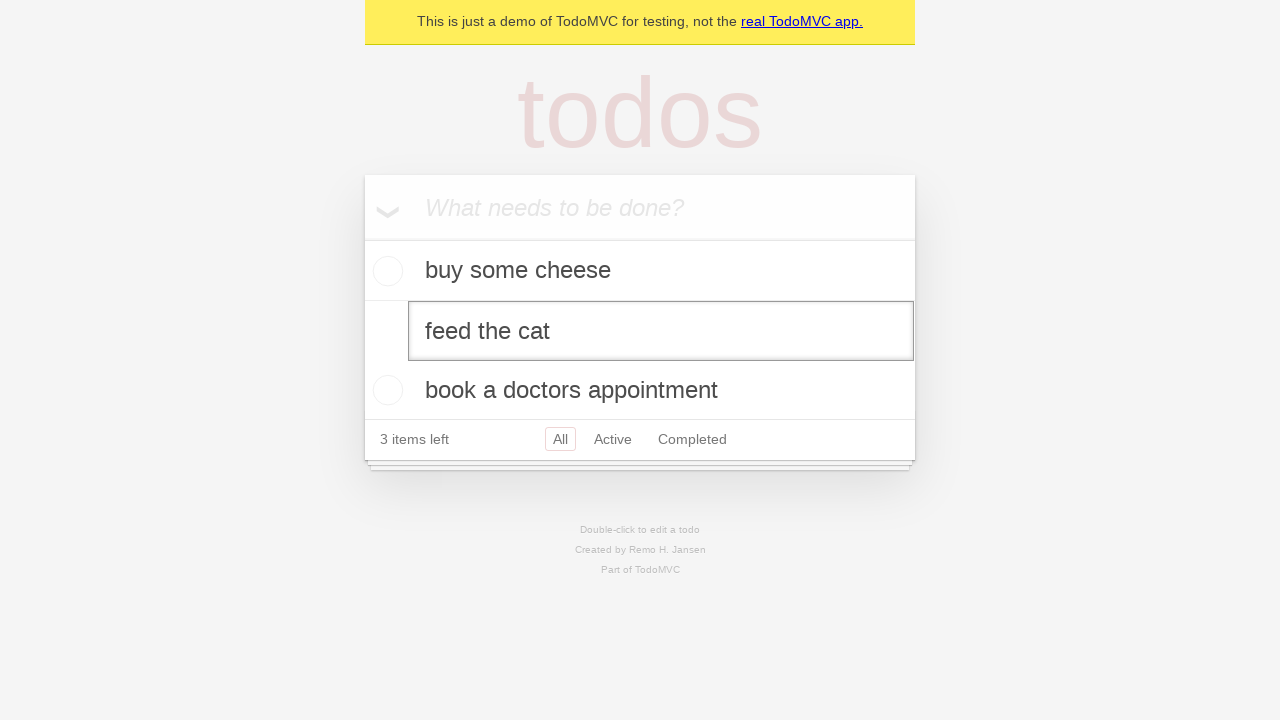

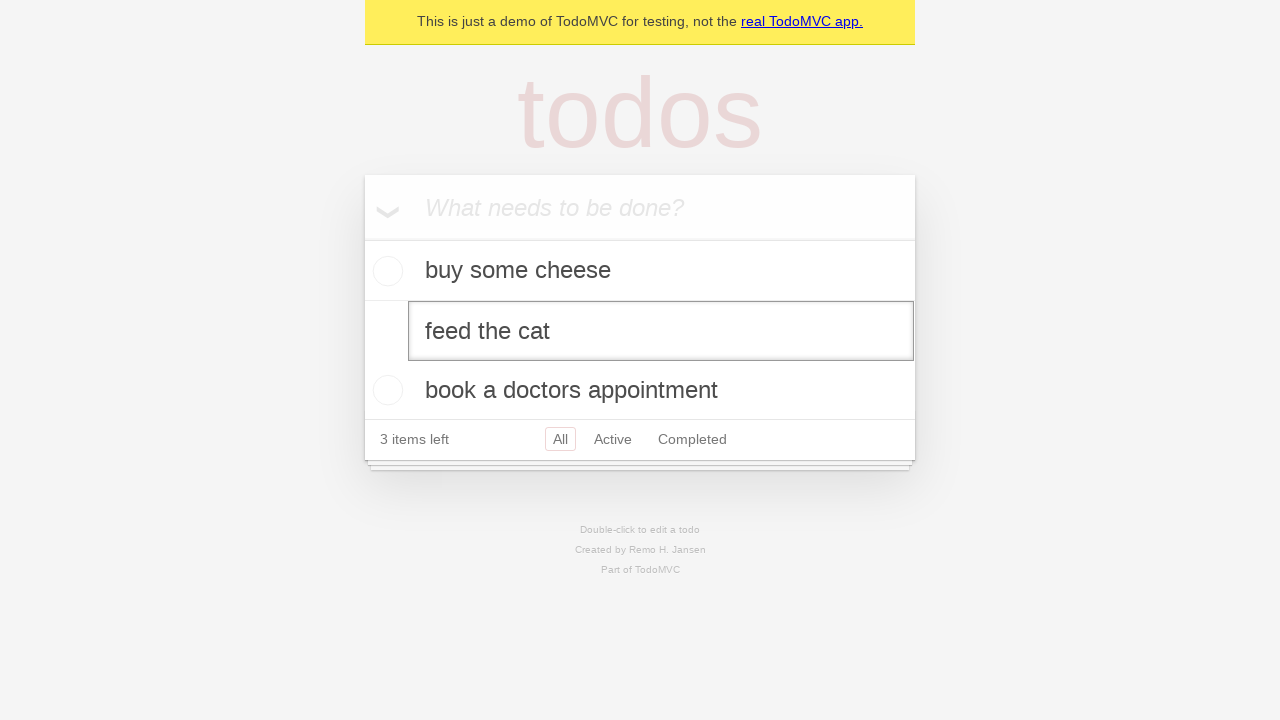